Tests the filtering functionality of TodoMVC by adding active and completed items, then verifying each filter shows the correct items.

Starting URL: https://demo.playwright.dev/todomvc

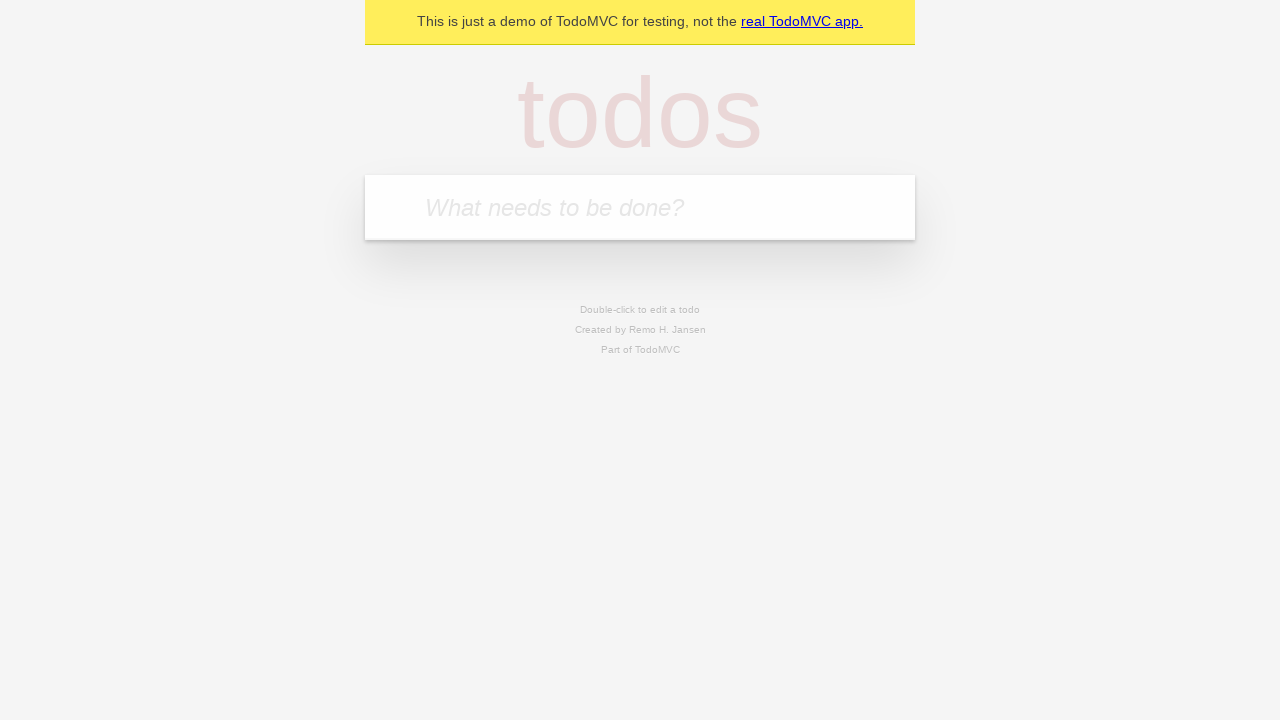

Filled new todo input with 'active task' on input.new-todo
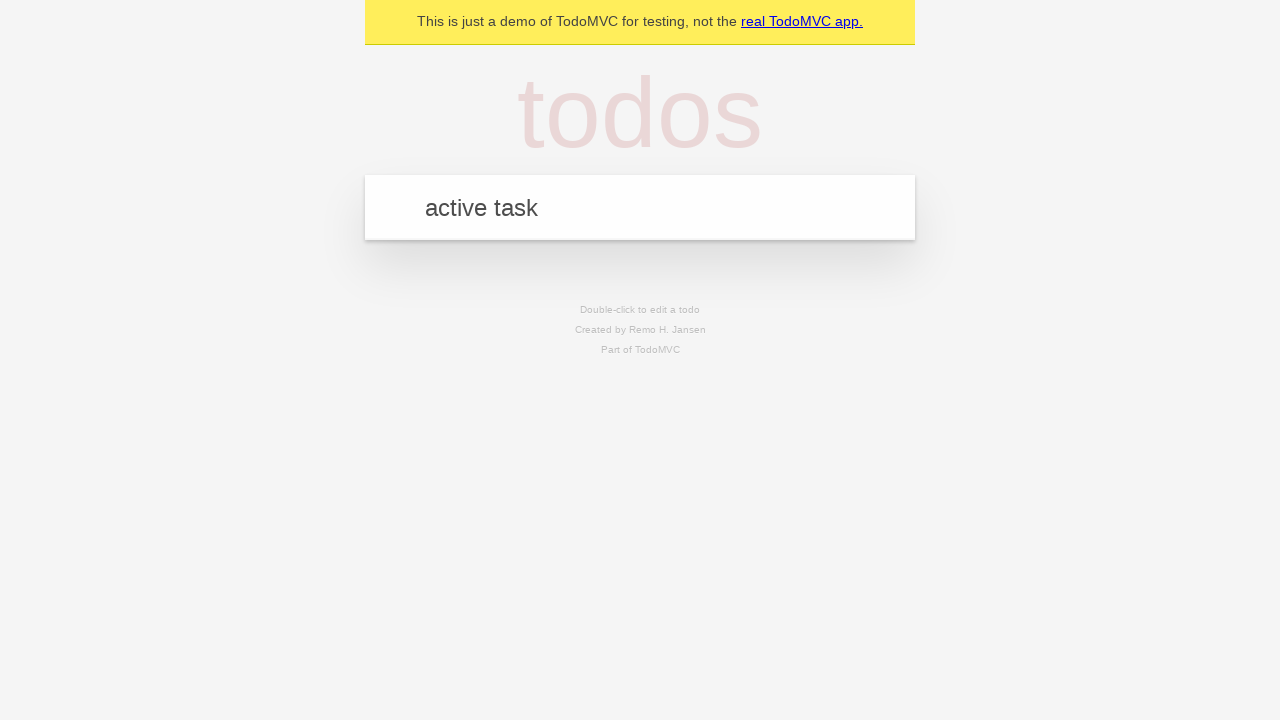

Pressed Enter to add active task on input.new-todo
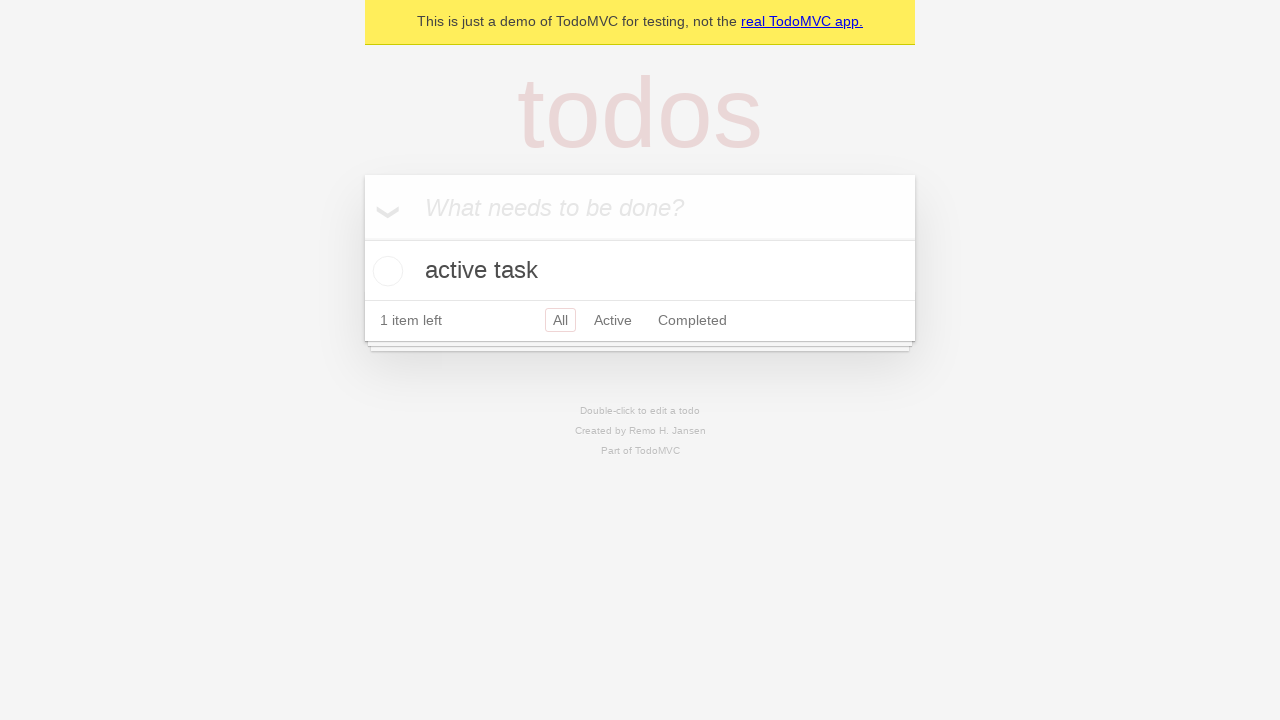

Filled new todo input with 'completed task' on input.new-todo
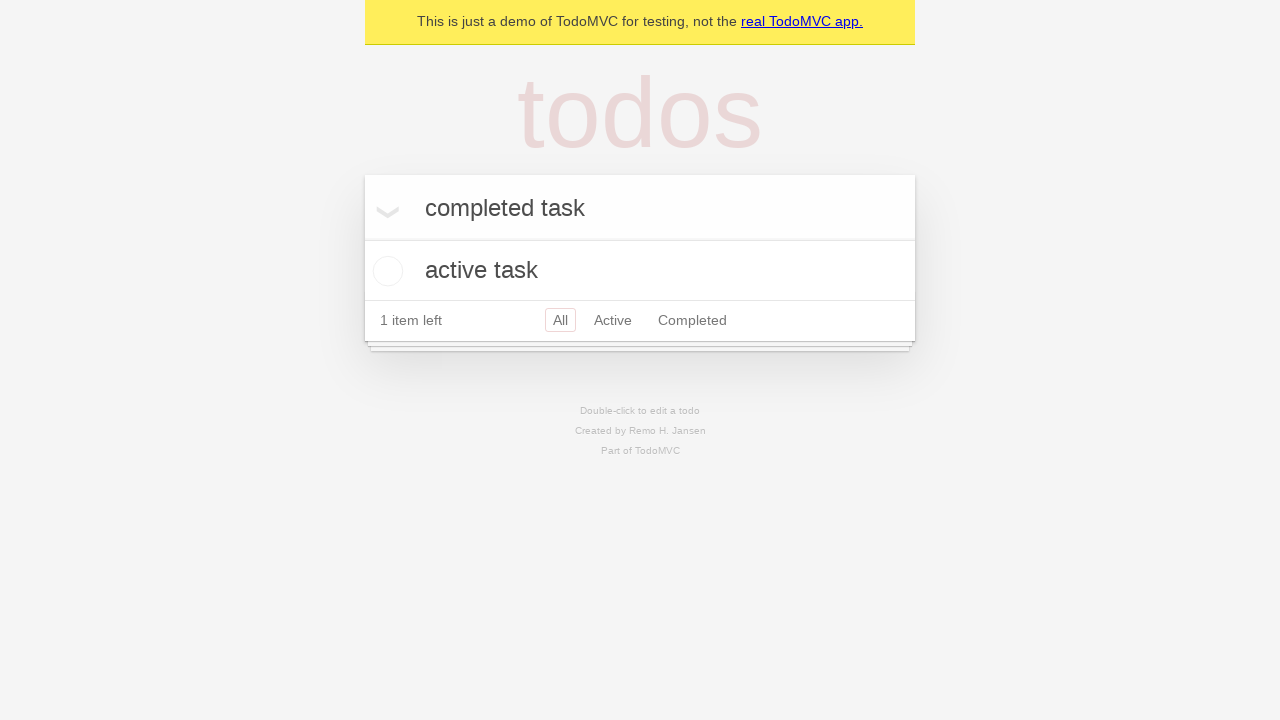

Pressed Enter to add completed task on input.new-todo
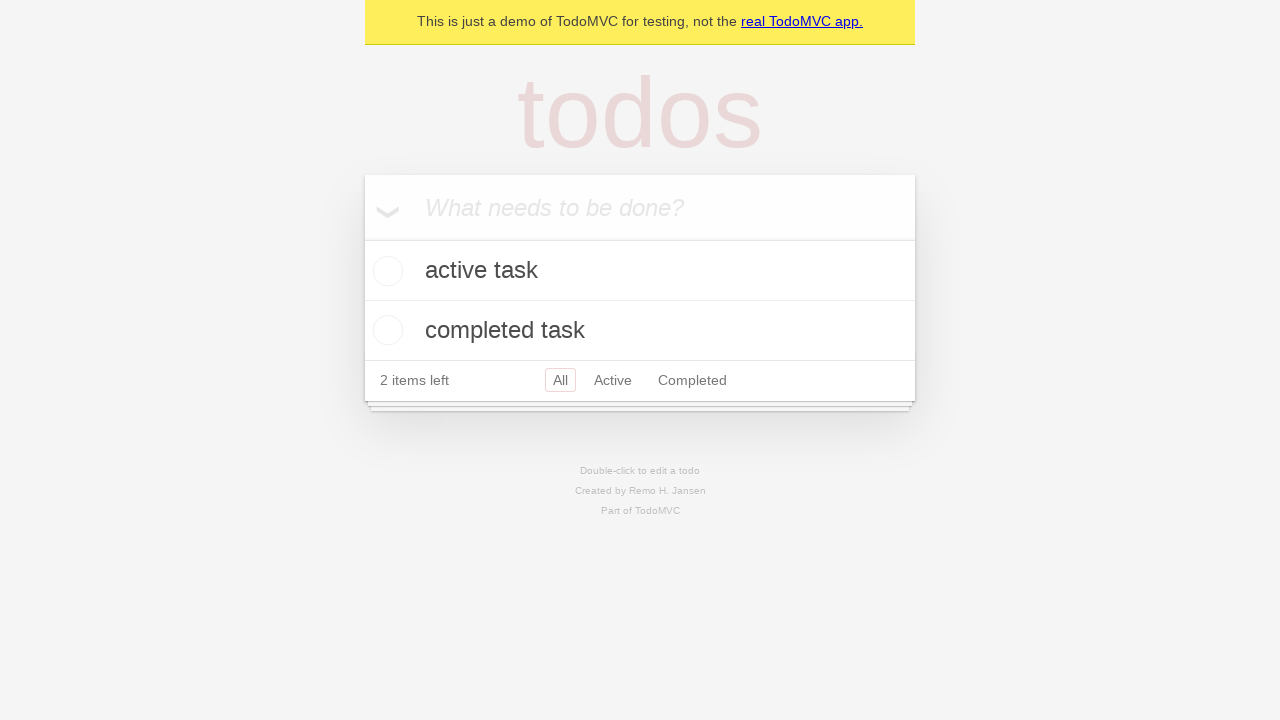

Marked 'completed task' as completed by clicking checkbox at (385, 330) on .todo-list li:has-text("completed task") input[type="checkbox"]
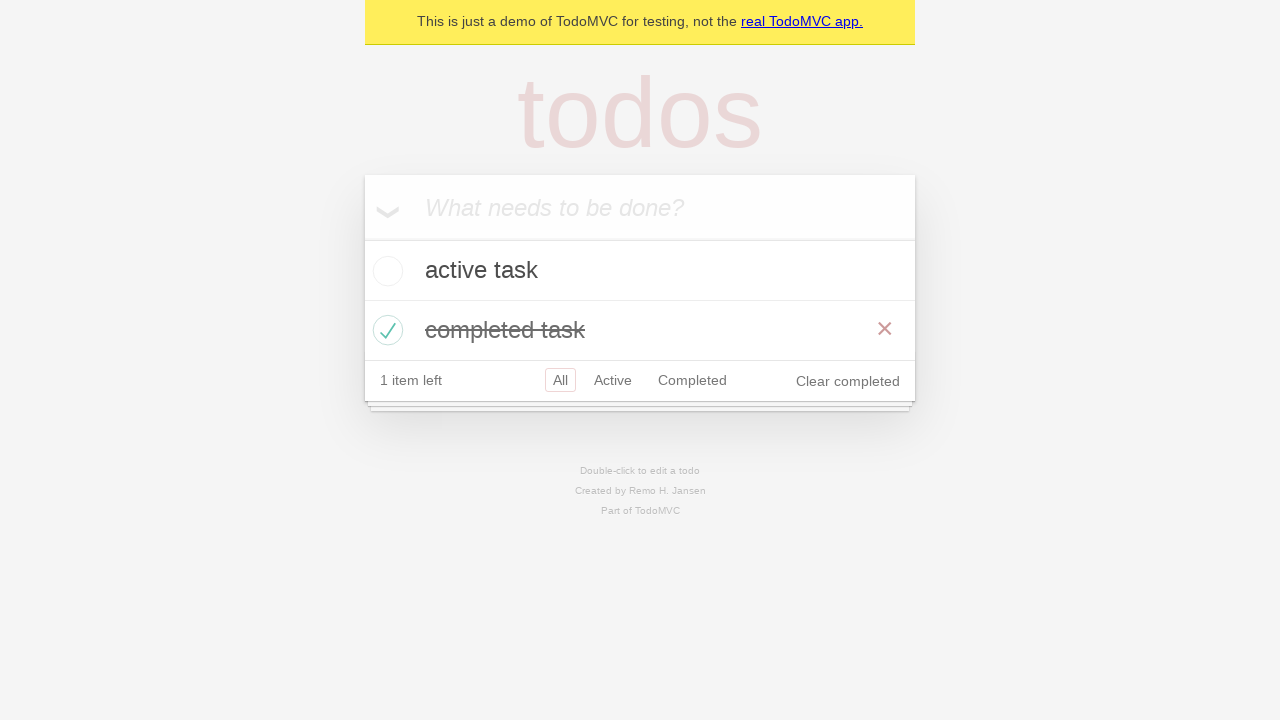

Clicked Active filter at (613, 380) on a:has-text("Active")
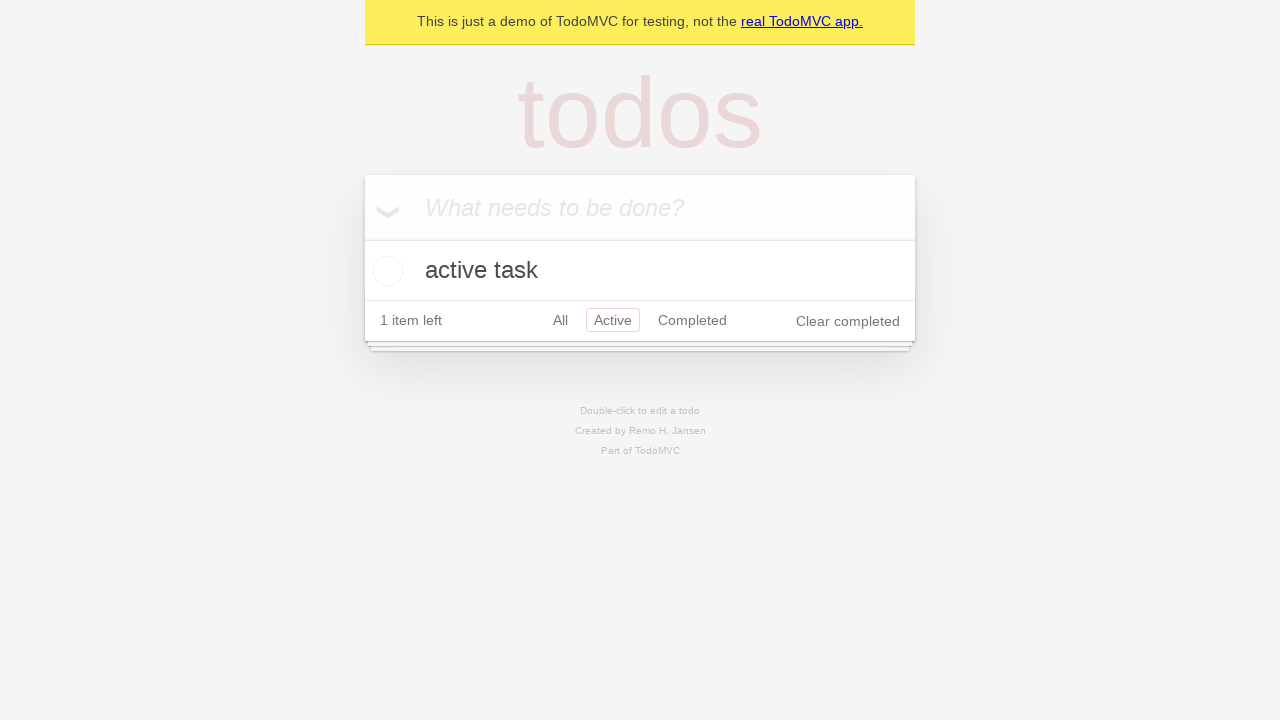

Verified active task is visible in Active filter view
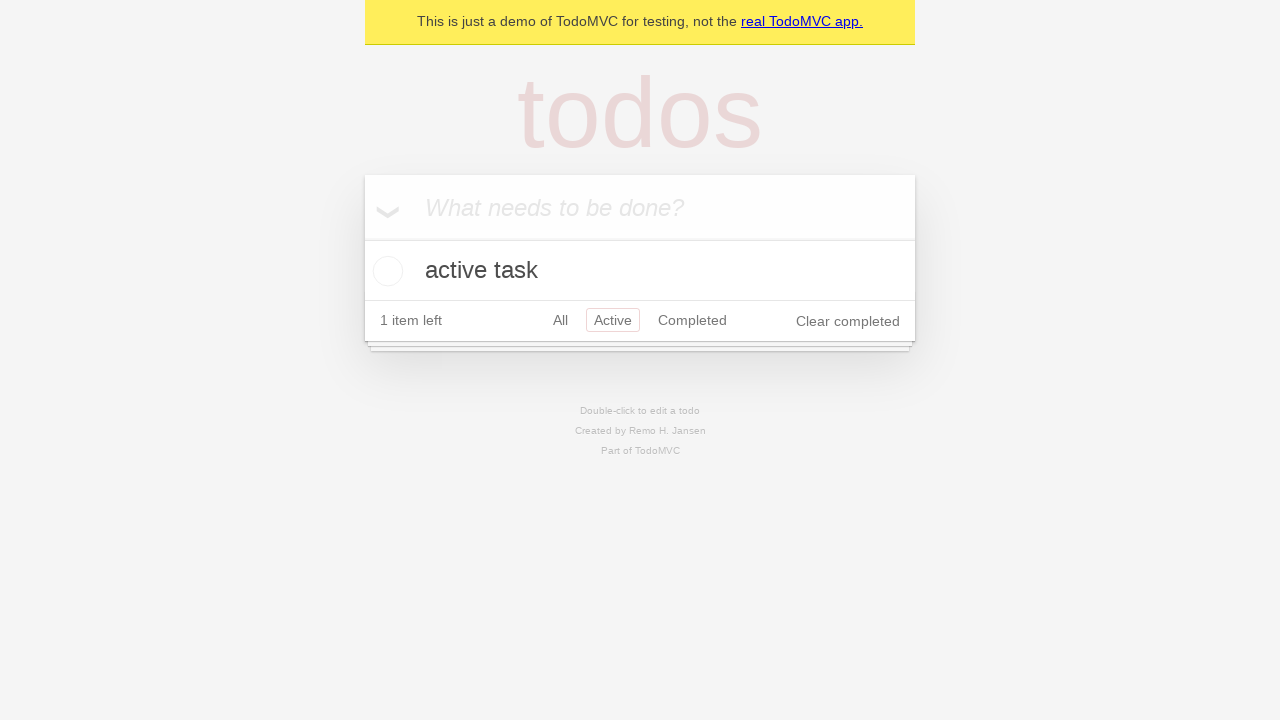

Clicked Completed filter at (692, 320) on a:has-text("Completed")
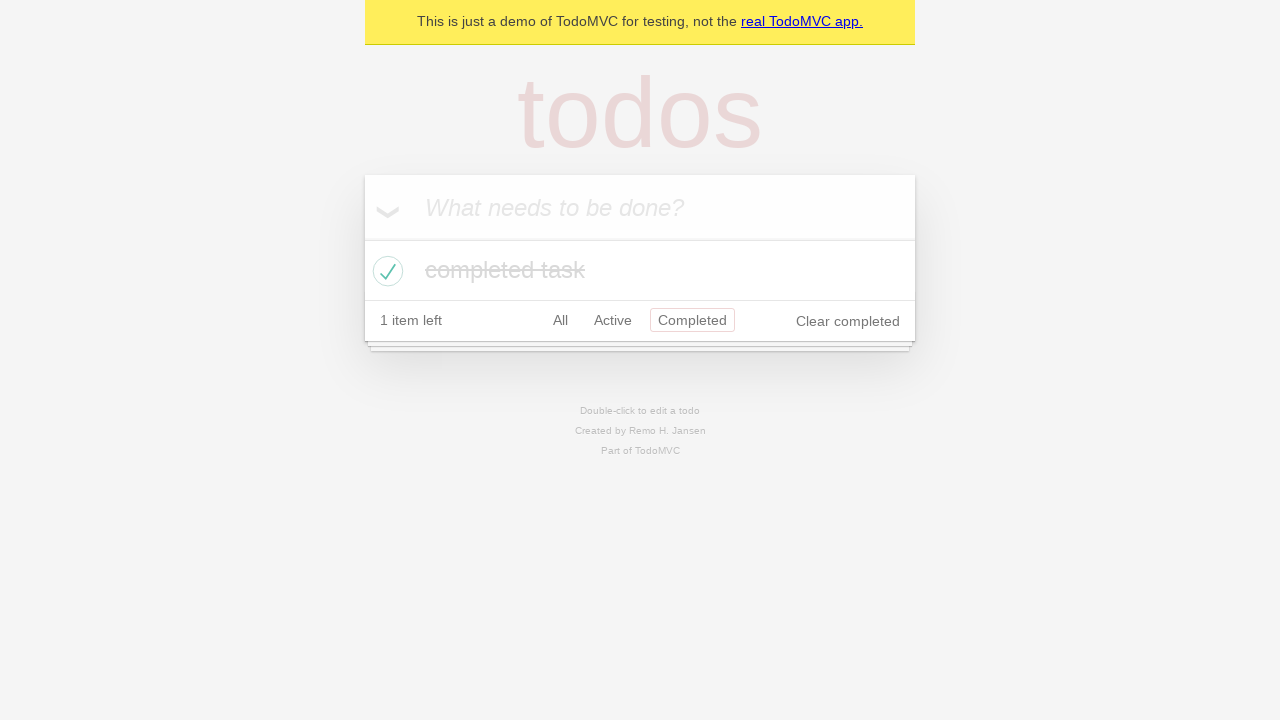

Verified completed task is visible in Completed filter view
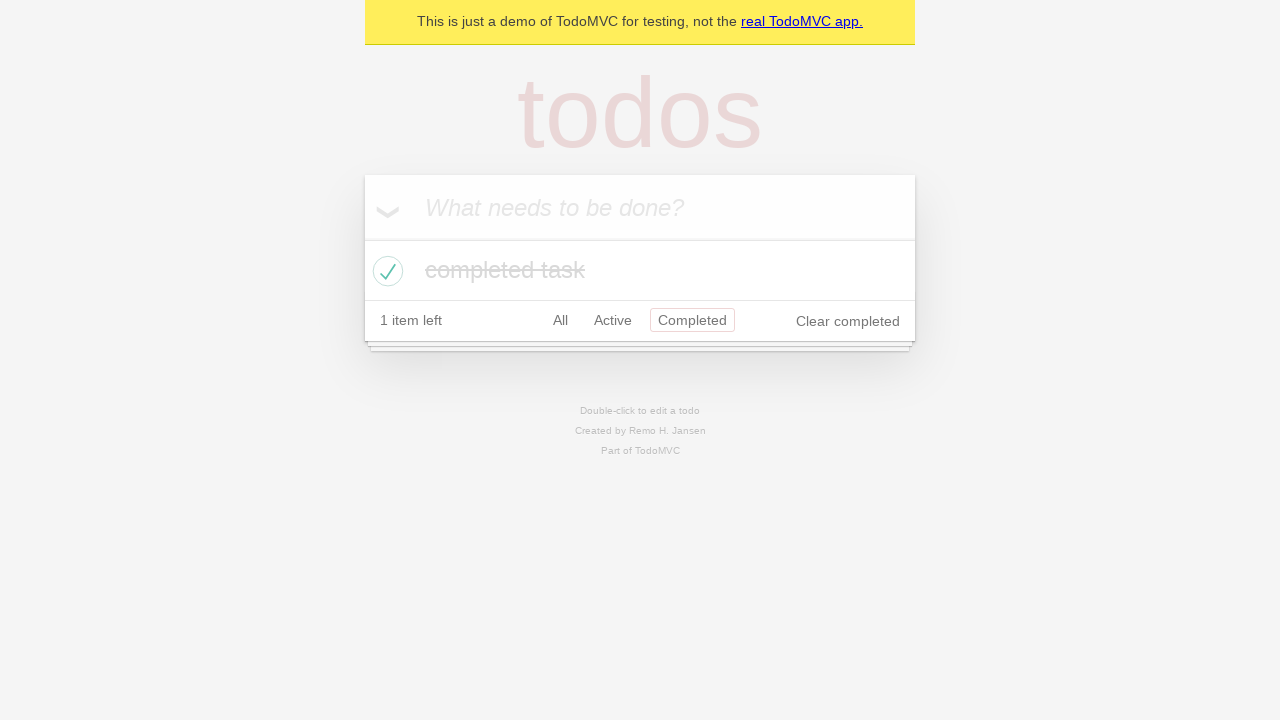

Clicked All filter at (560, 320) on a:has-text("All")
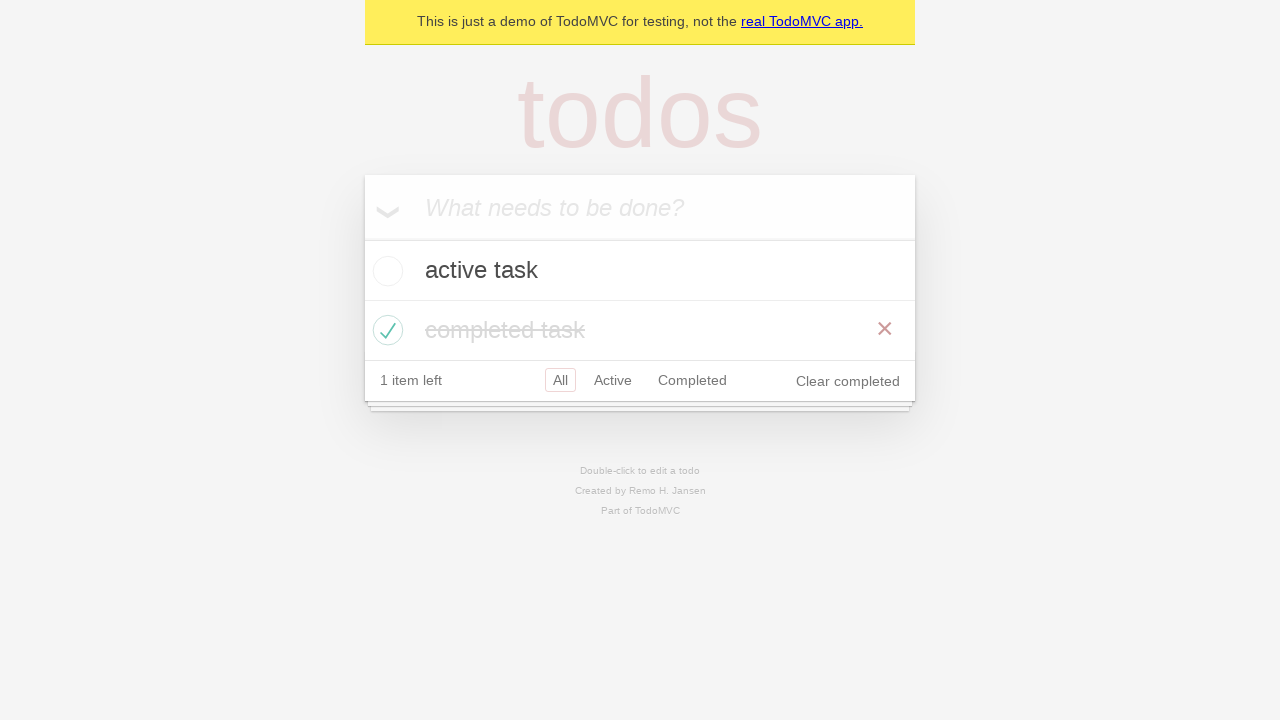

Verified active task is visible in All filter view
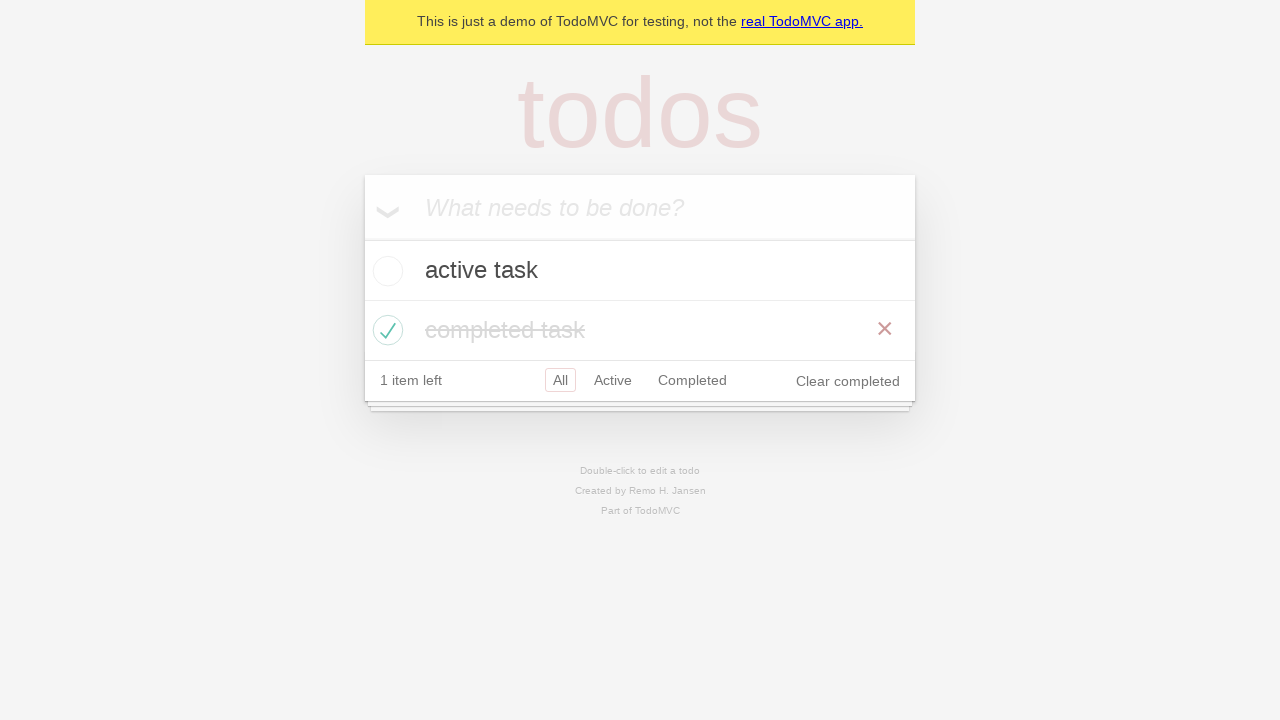

Verified completed task is visible in All filter view
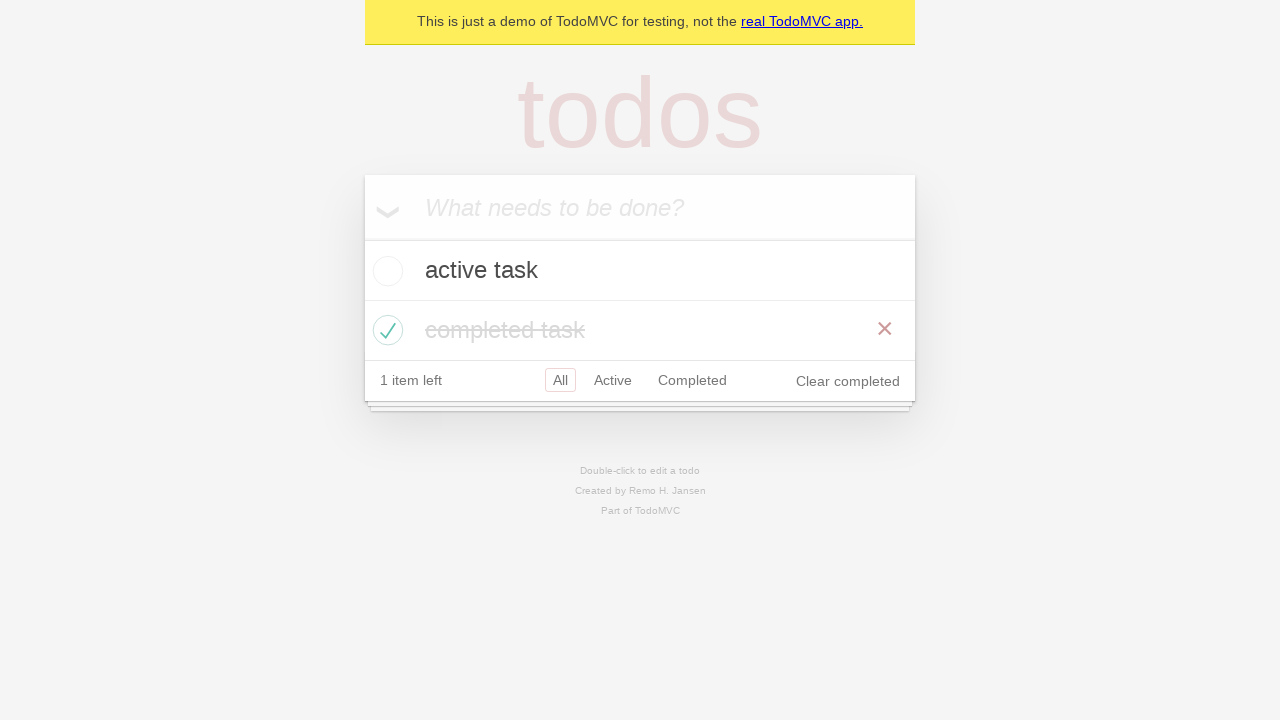

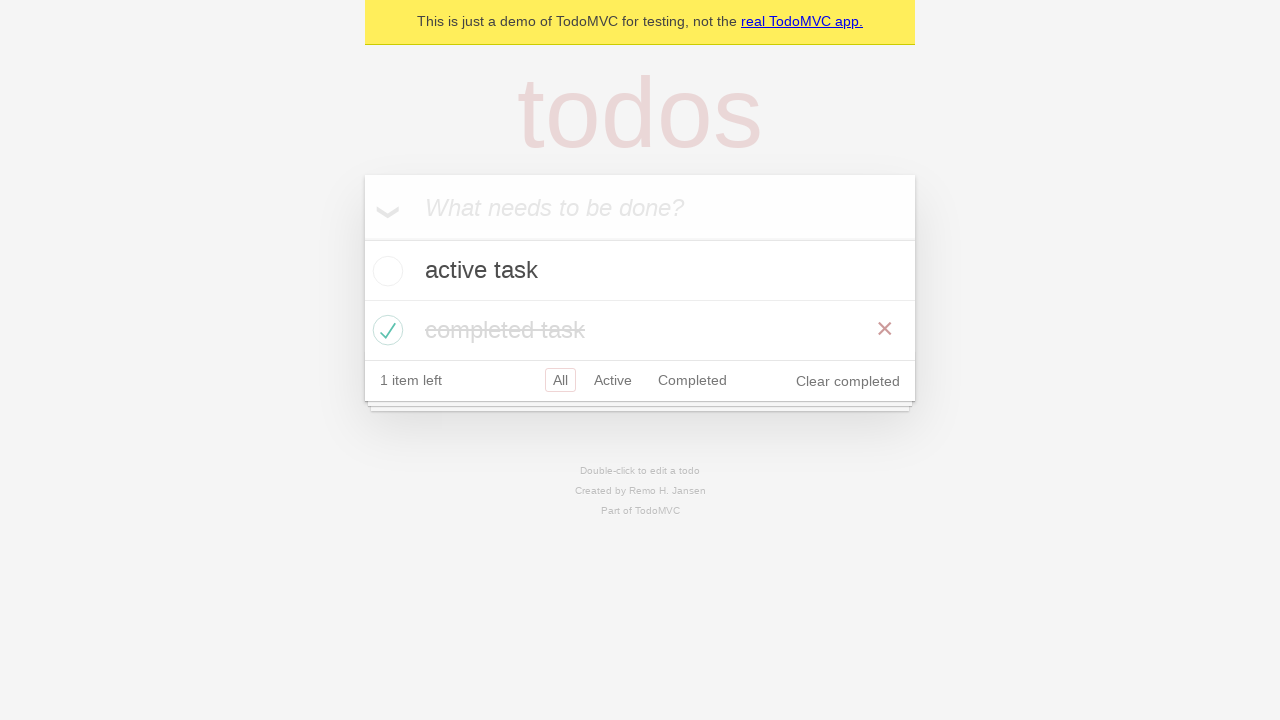